Tests the text input functionality on UI Testing Playground by entering text into an input field and clicking a button that updates its label based on the input

Starting URL: http://uitestingplayground.com/textinput

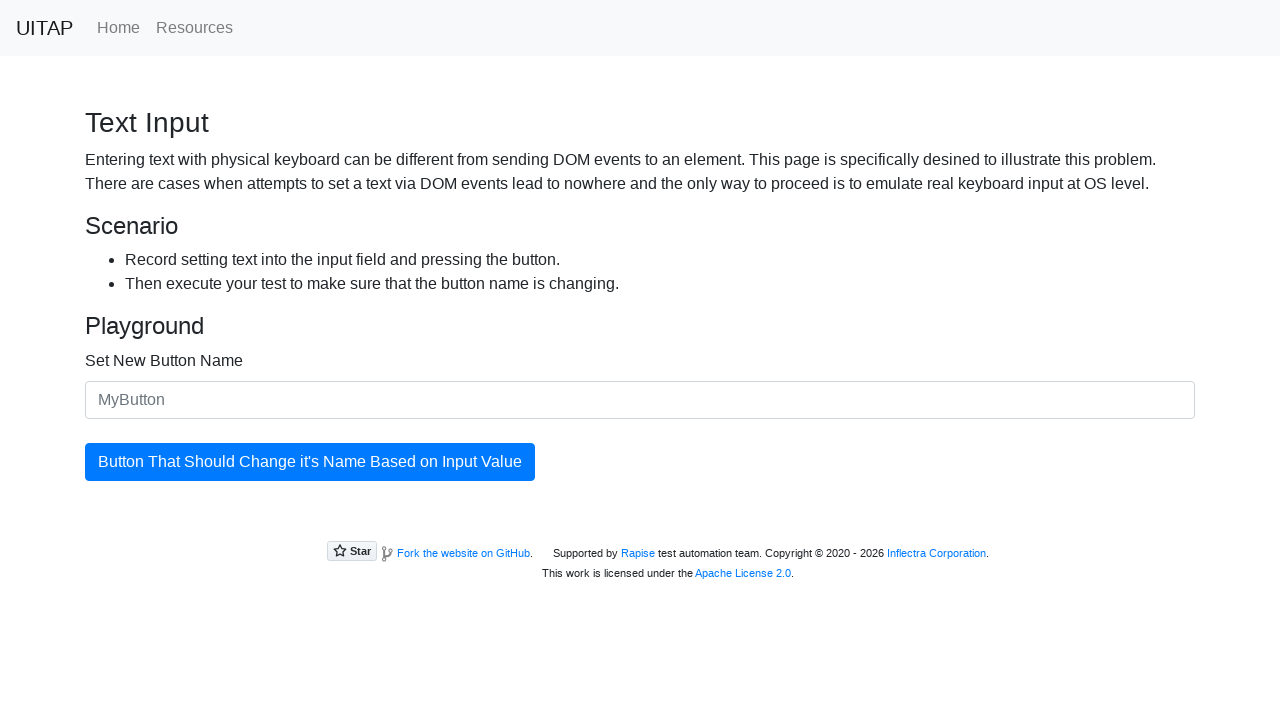

Waited for text input field to load
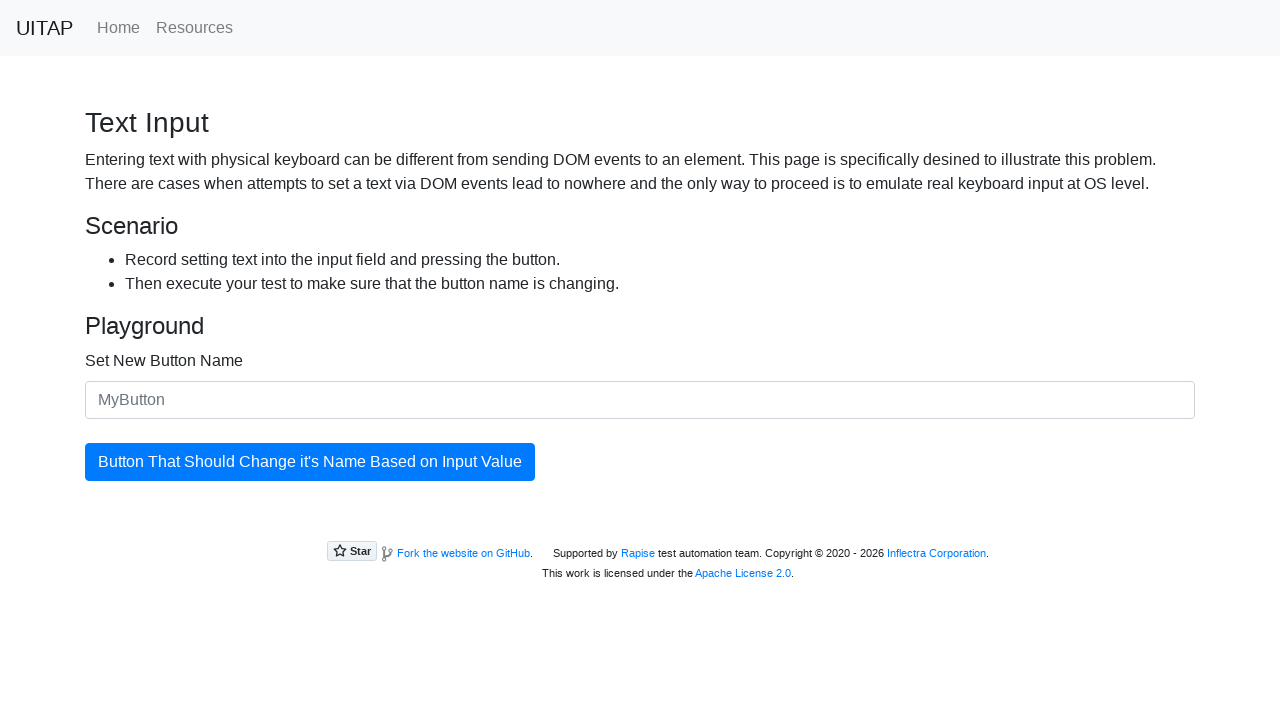

Entered 'SkyPro' into the text input field on #newButtonName
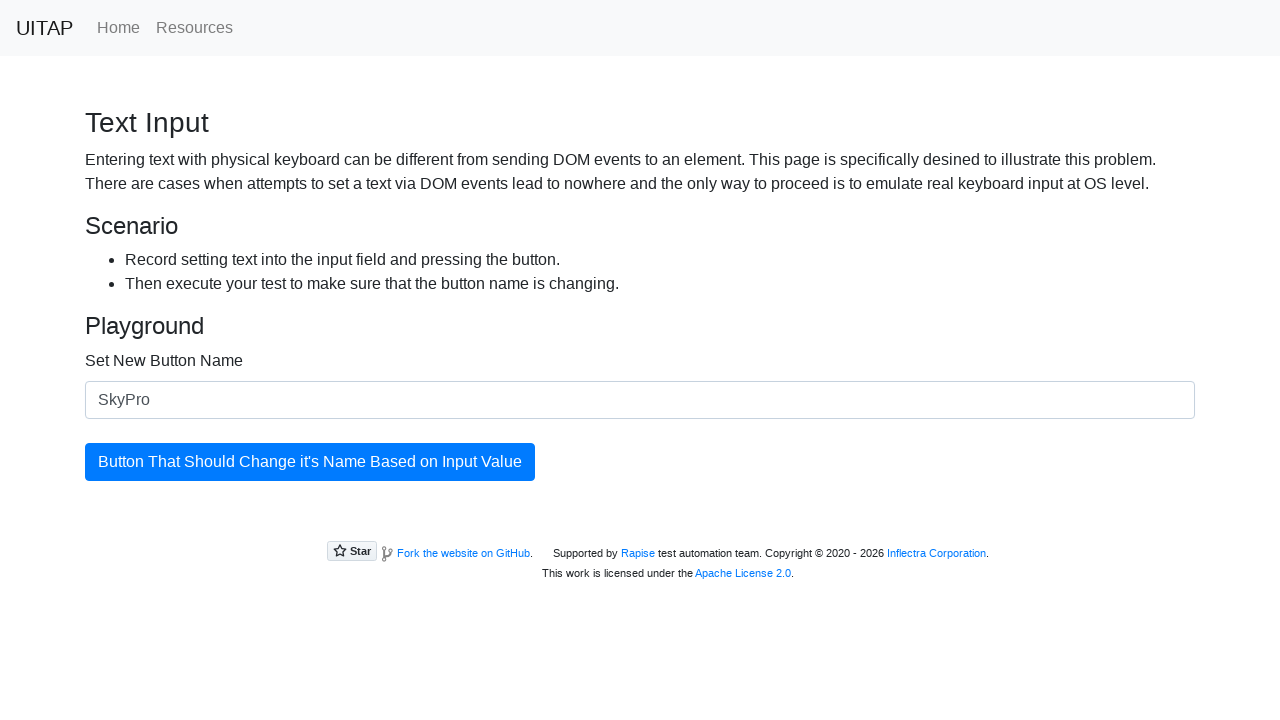

Clicked the button to update its label at (310, 462) on #updatingButton
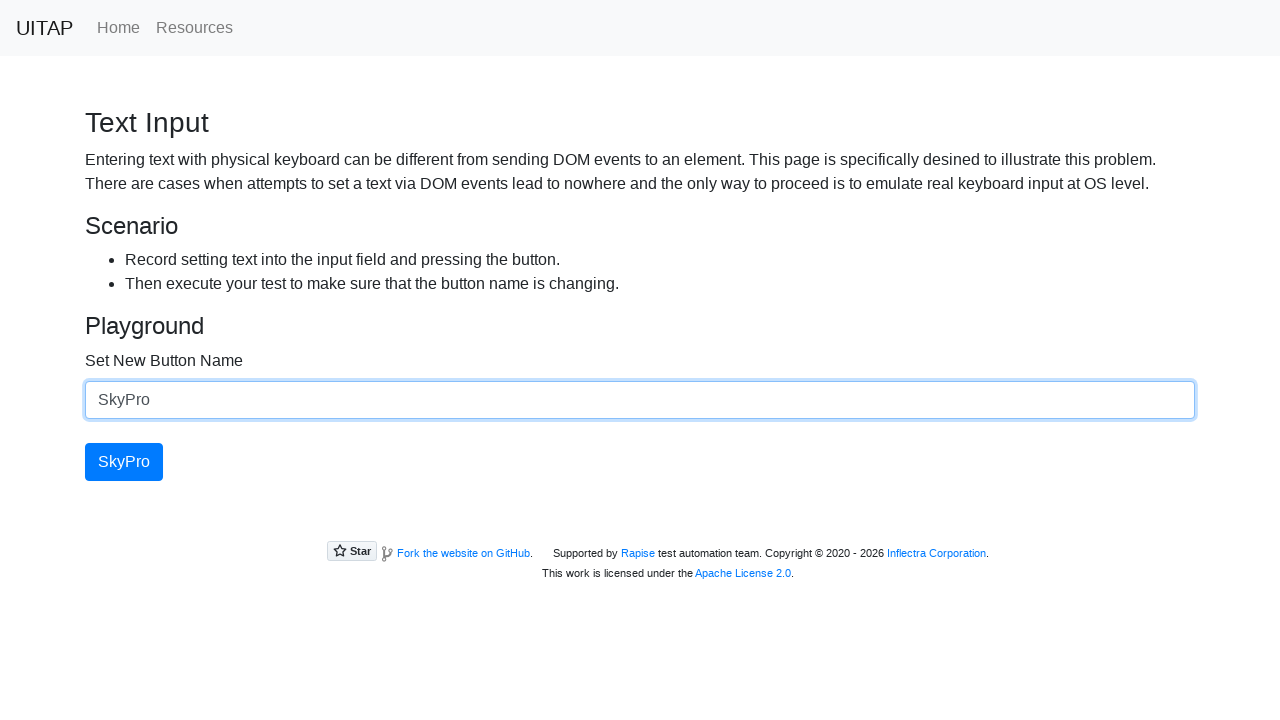

Verified button is still present after update
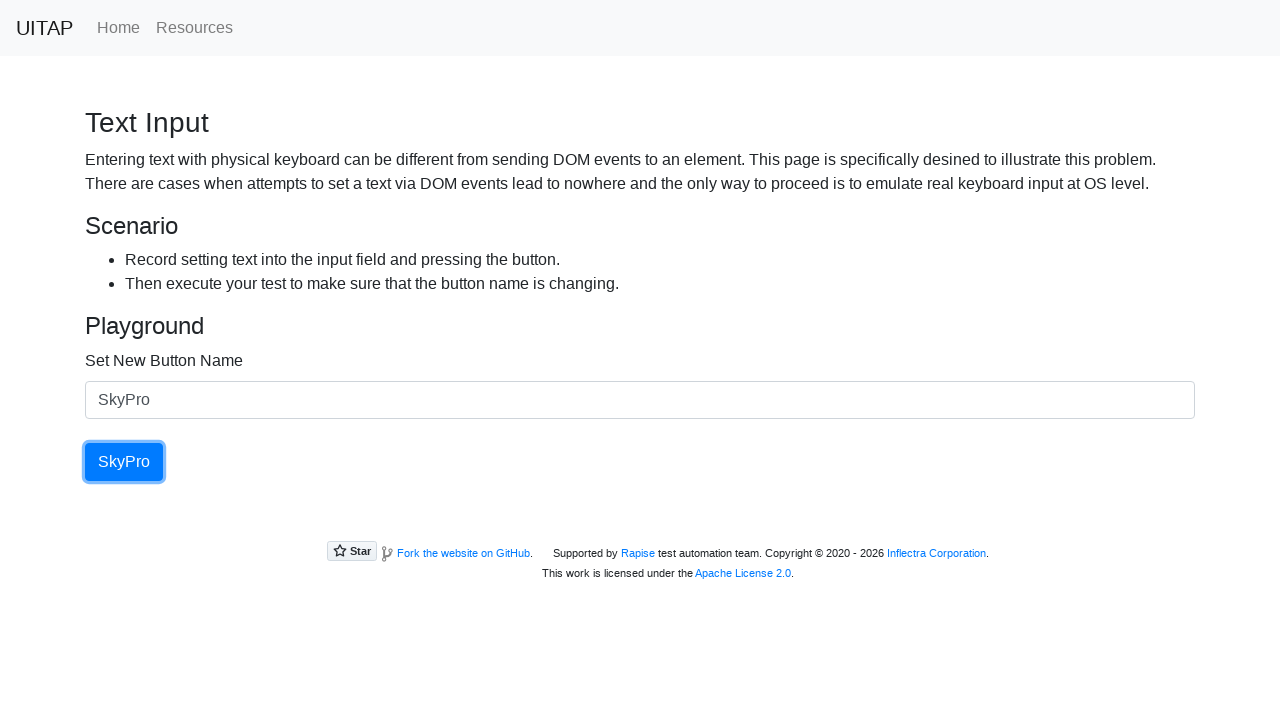

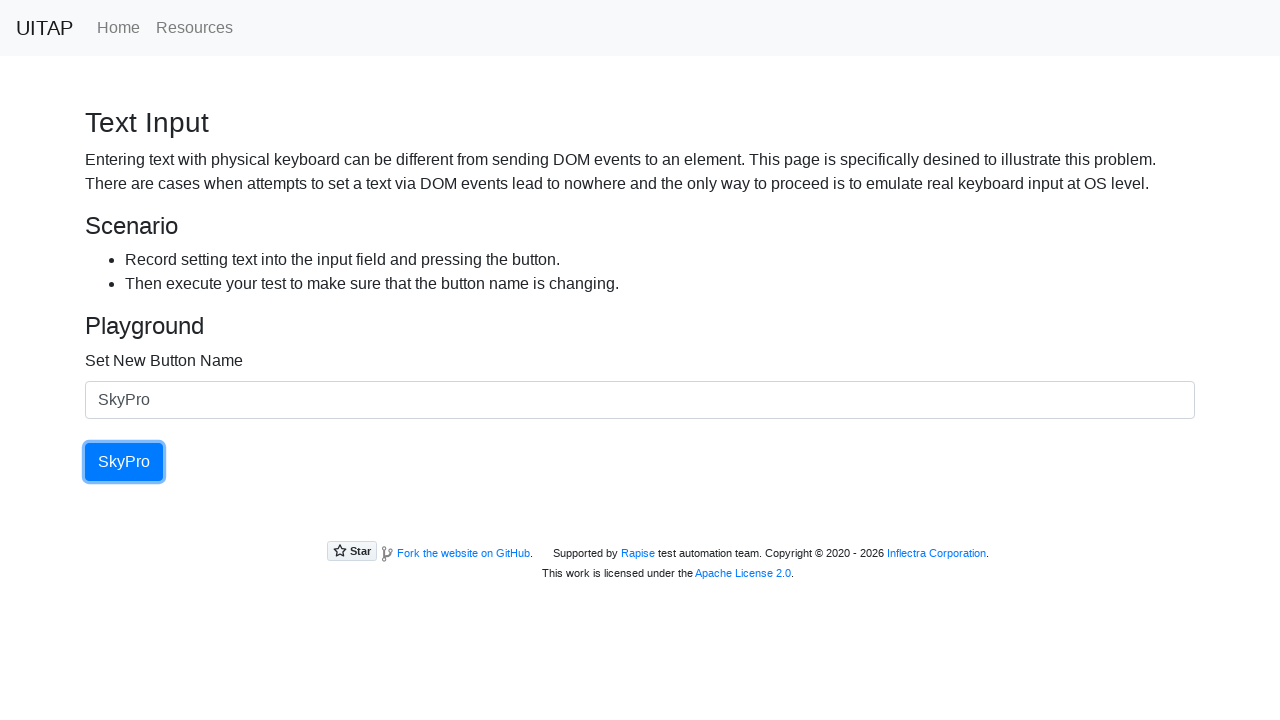